Tests that the todo counter displays the correct number of items as they are added

Starting URL: https://demo.playwright.dev/todomvc

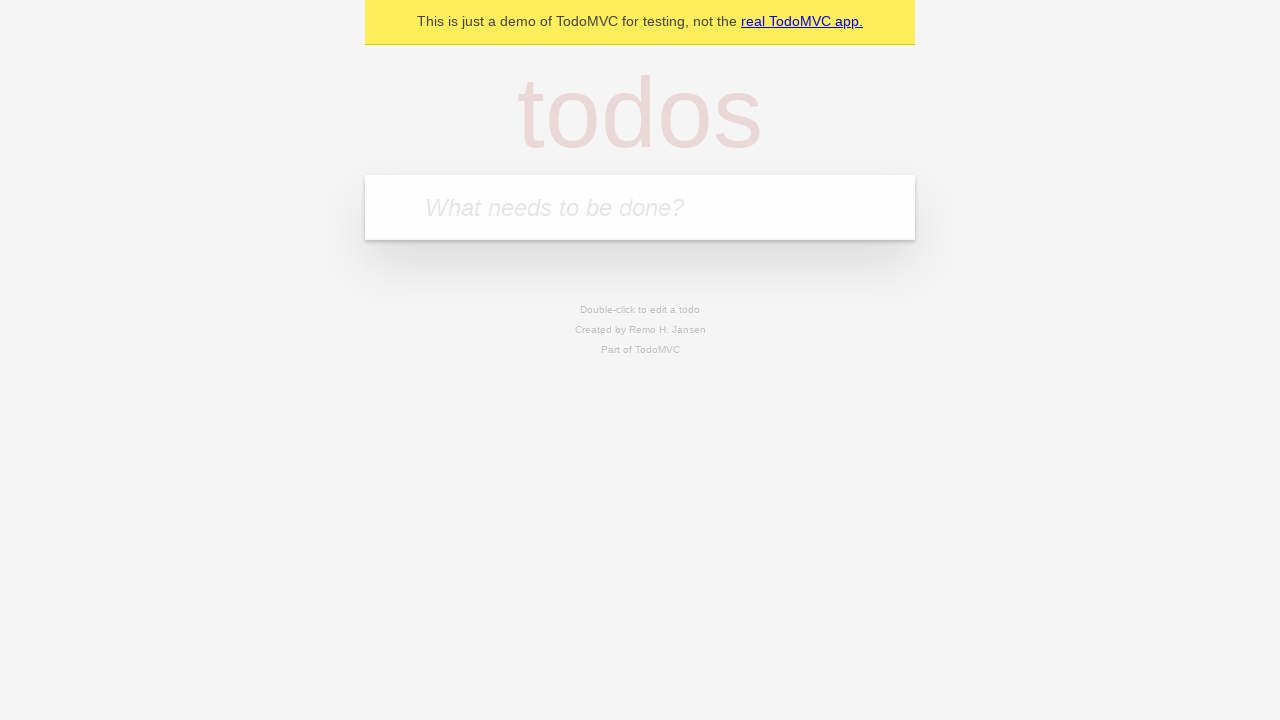

Located the todo input field
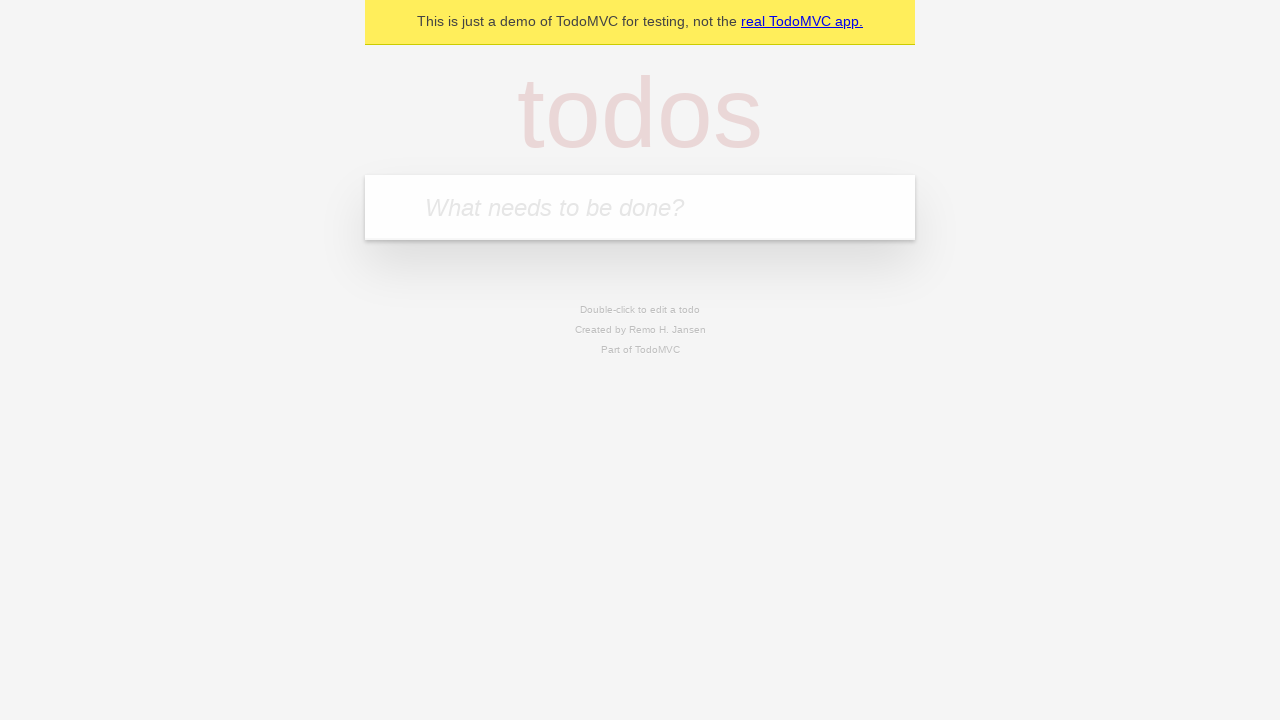

Filled todo input with 'buy some cheese' on internal:attr=[placeholder="What needs to be done?"i]
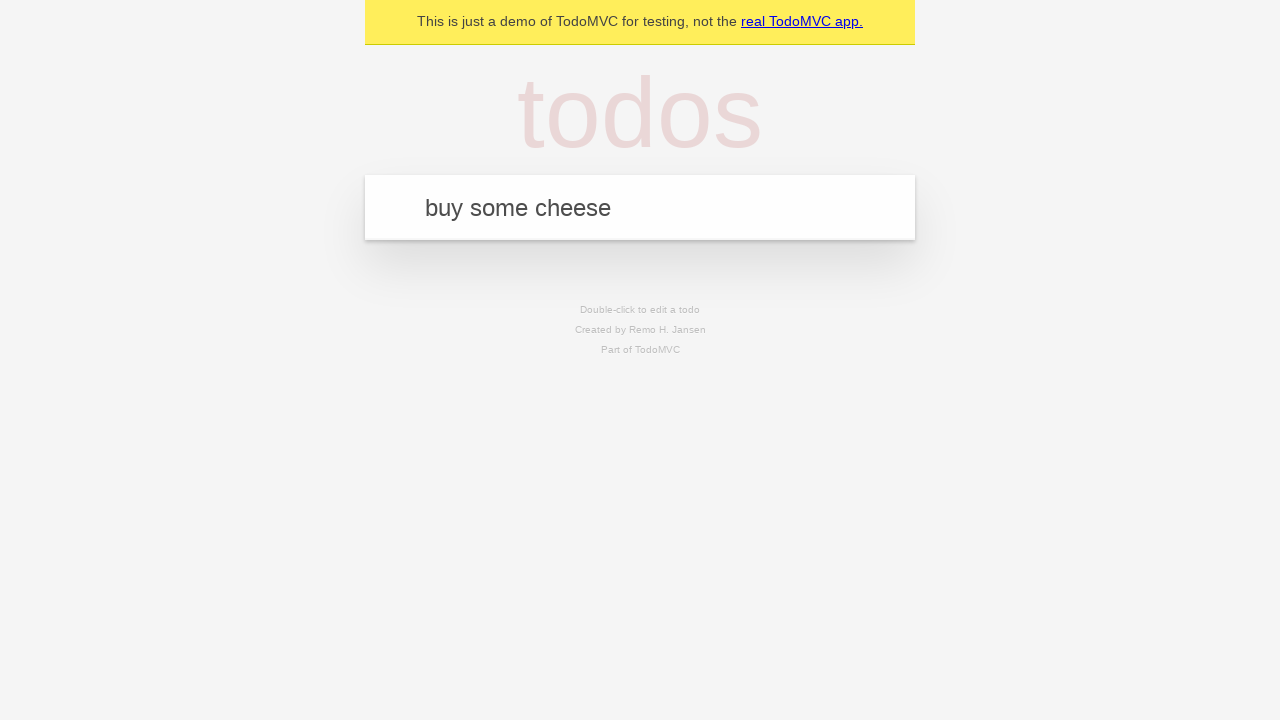

Pressed Enter to create first todo on internal:attr=[placeholder="What needs to be done?"i]
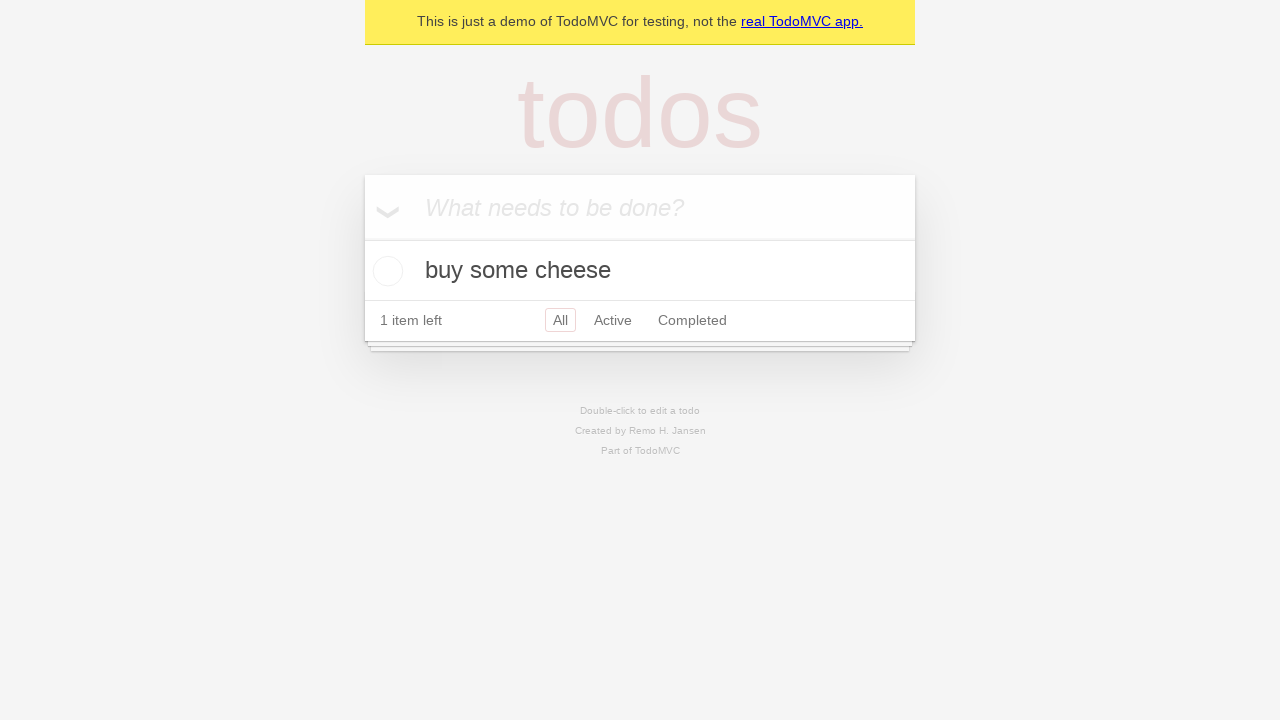

Todo counter appeared showing 1 item
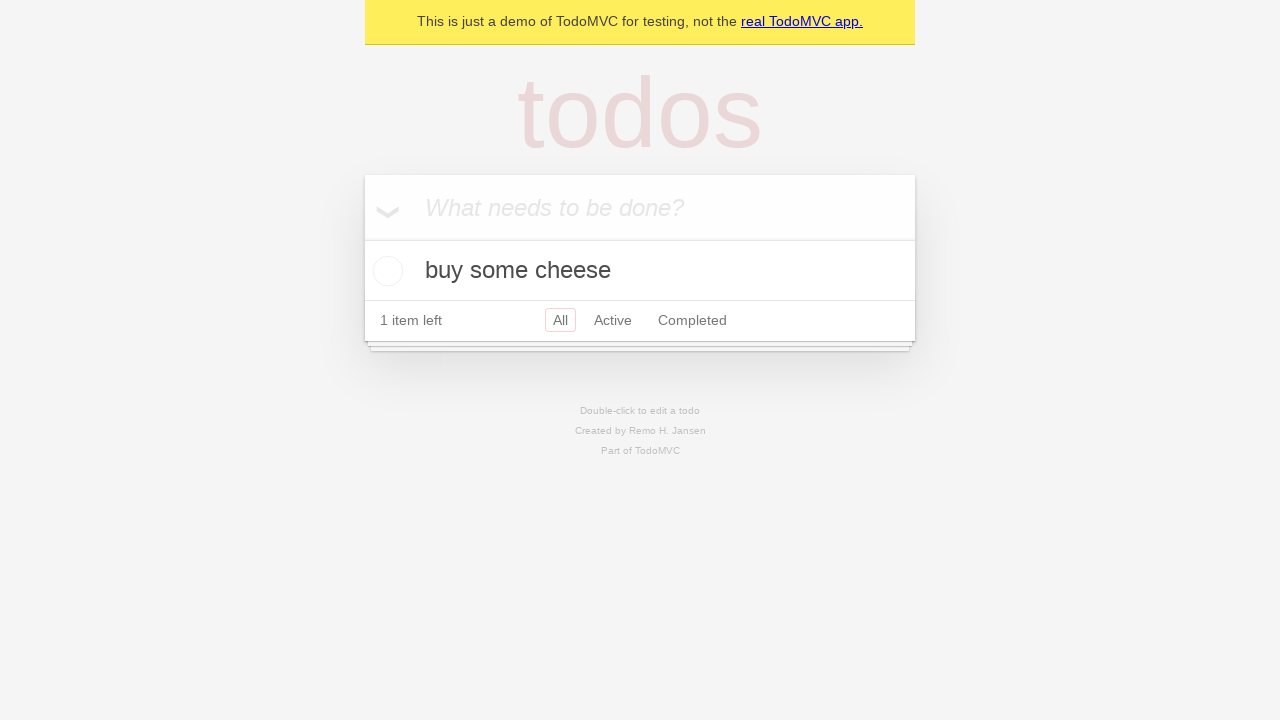

Filled todo input with 'feed the cat' on internal:attr=[placeholder="What needs to be done?"i]
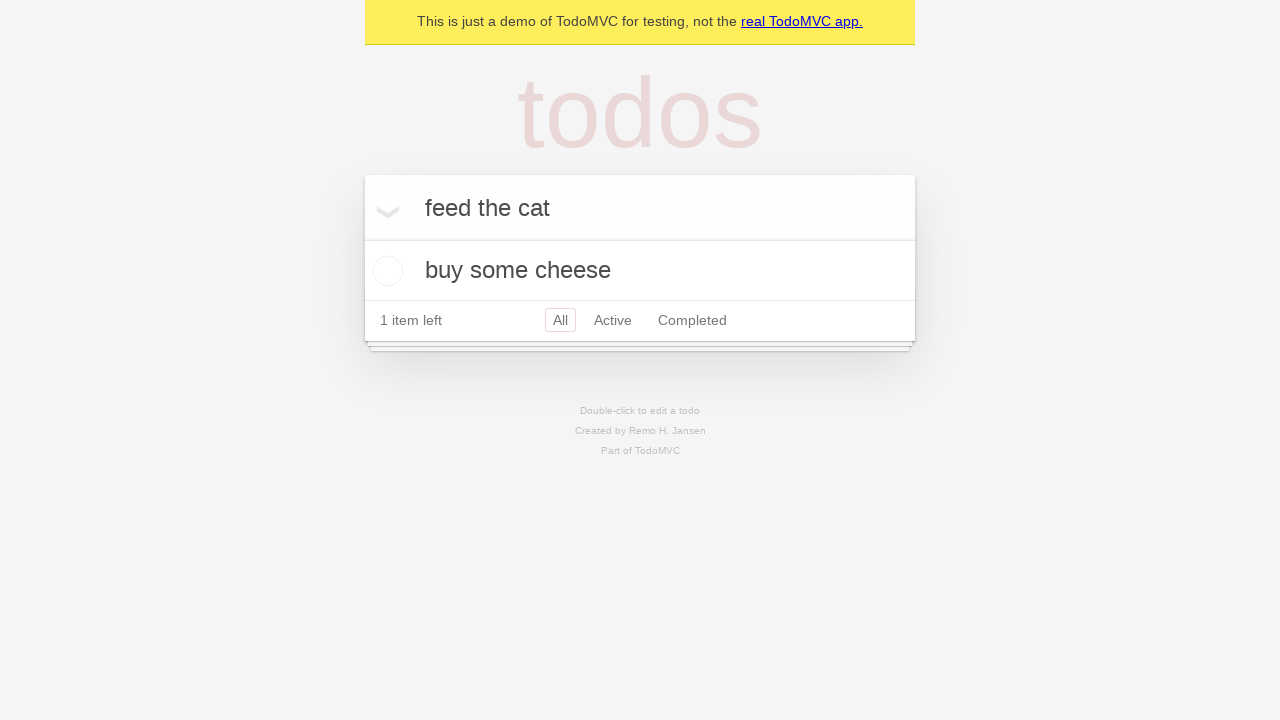

Pressed Enter to create second todo on internal:attr=[placeholder="What needs to be done?"i]
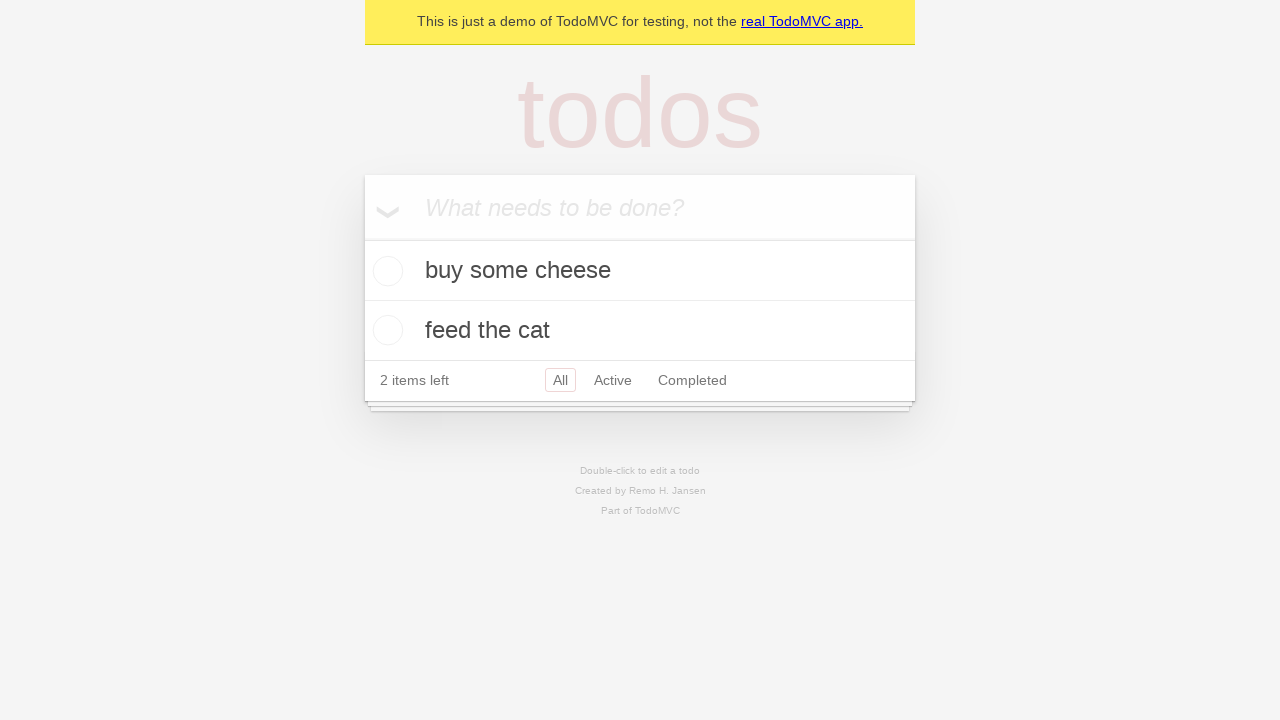

Todo counter updated to show 2 items
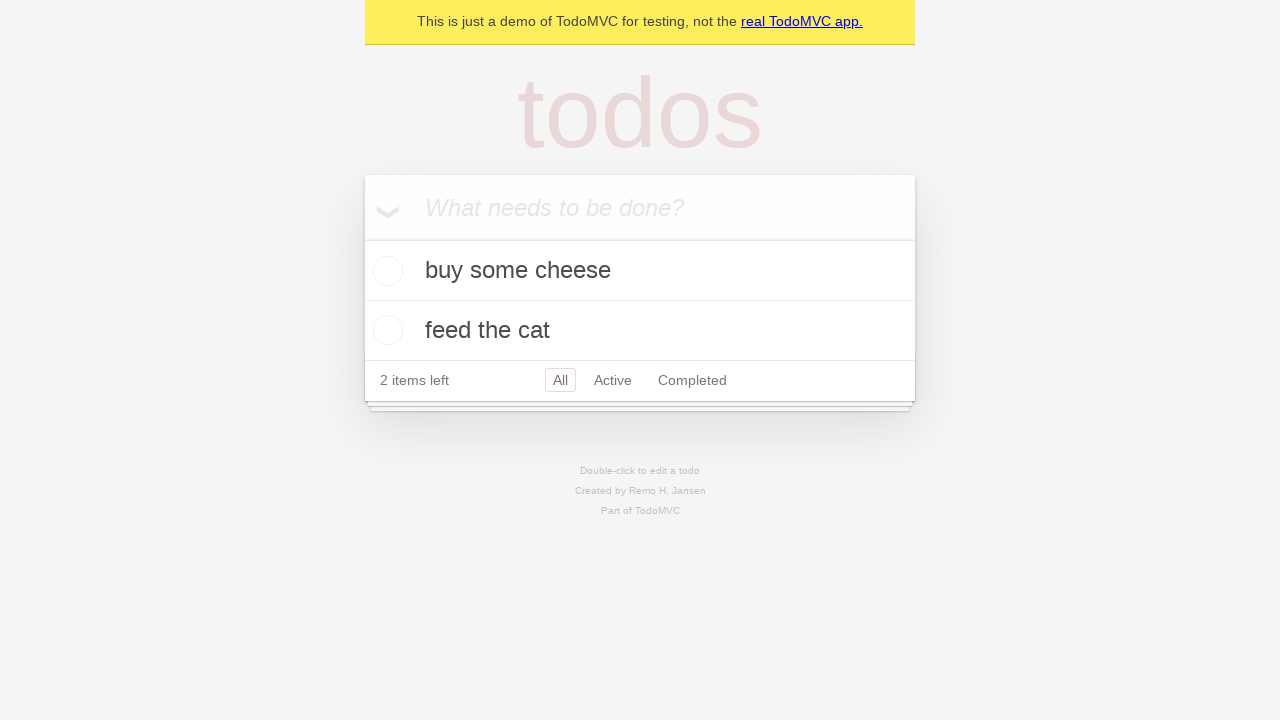

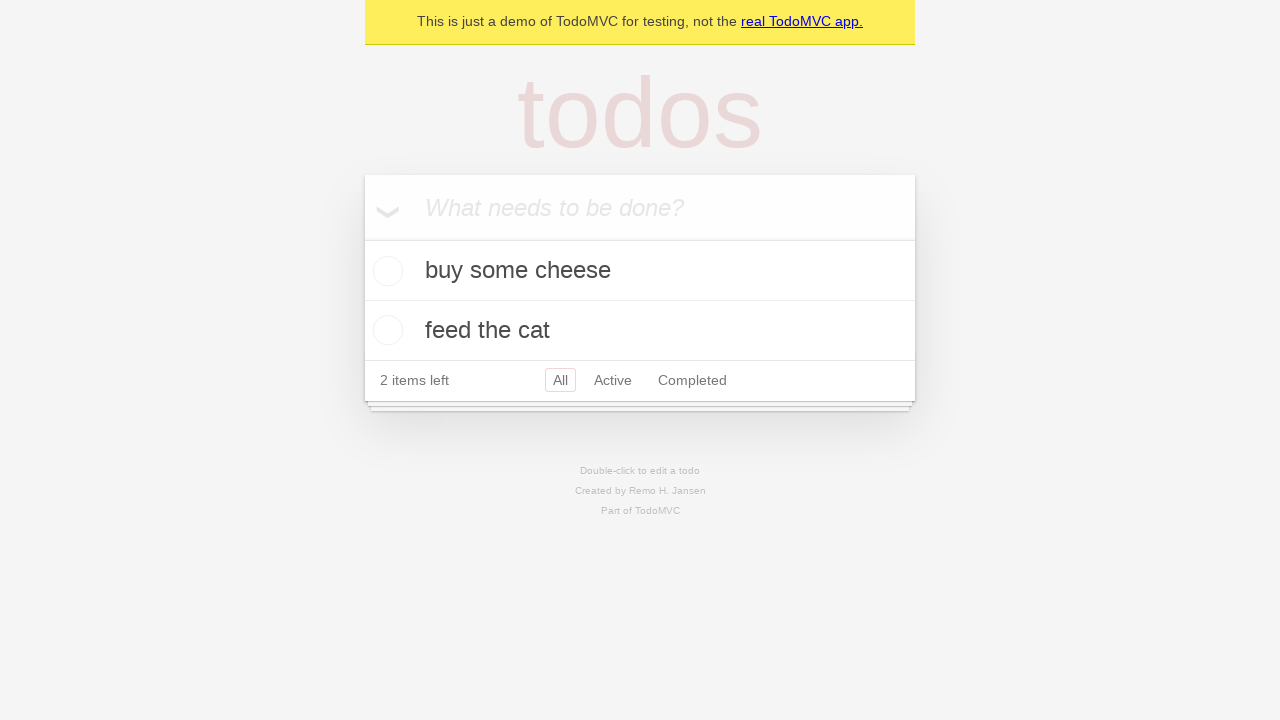